Tests that entering a number below 50 displays the error message "Number is too small"

Starting URL: https://kristinek.github.io/site/tasks/enter_a_number

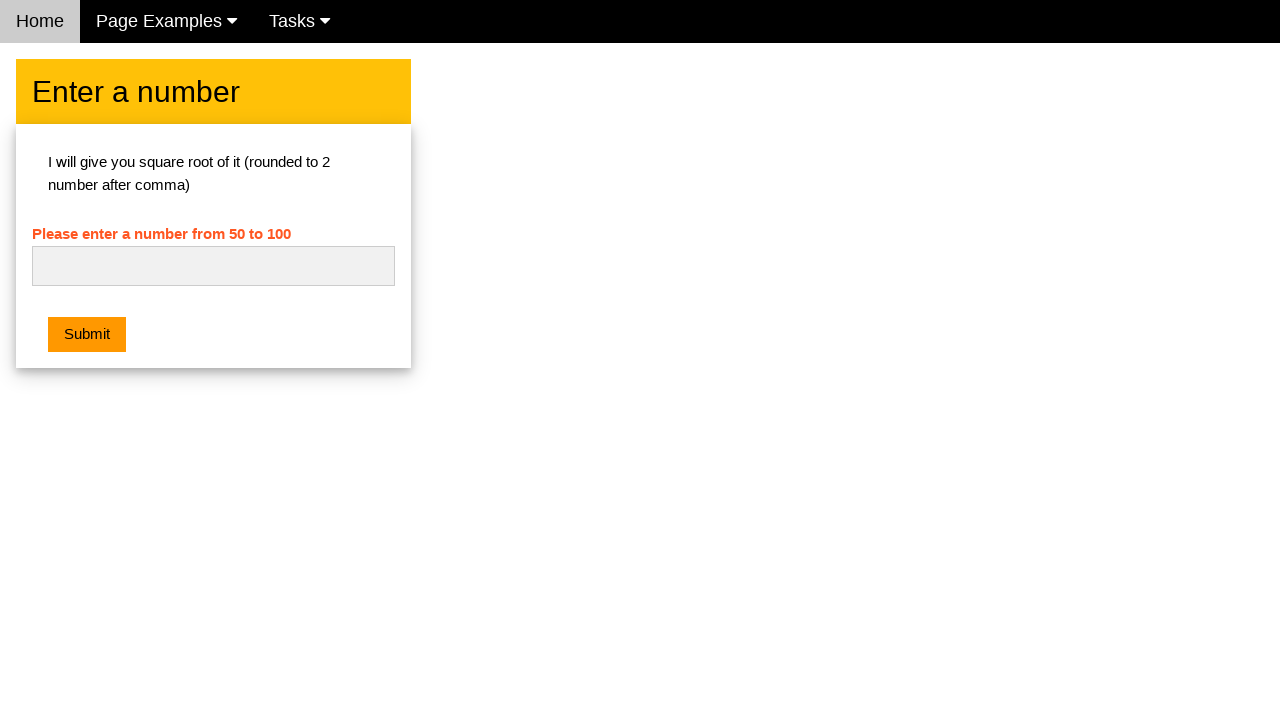

Navigated to the enter a number task page
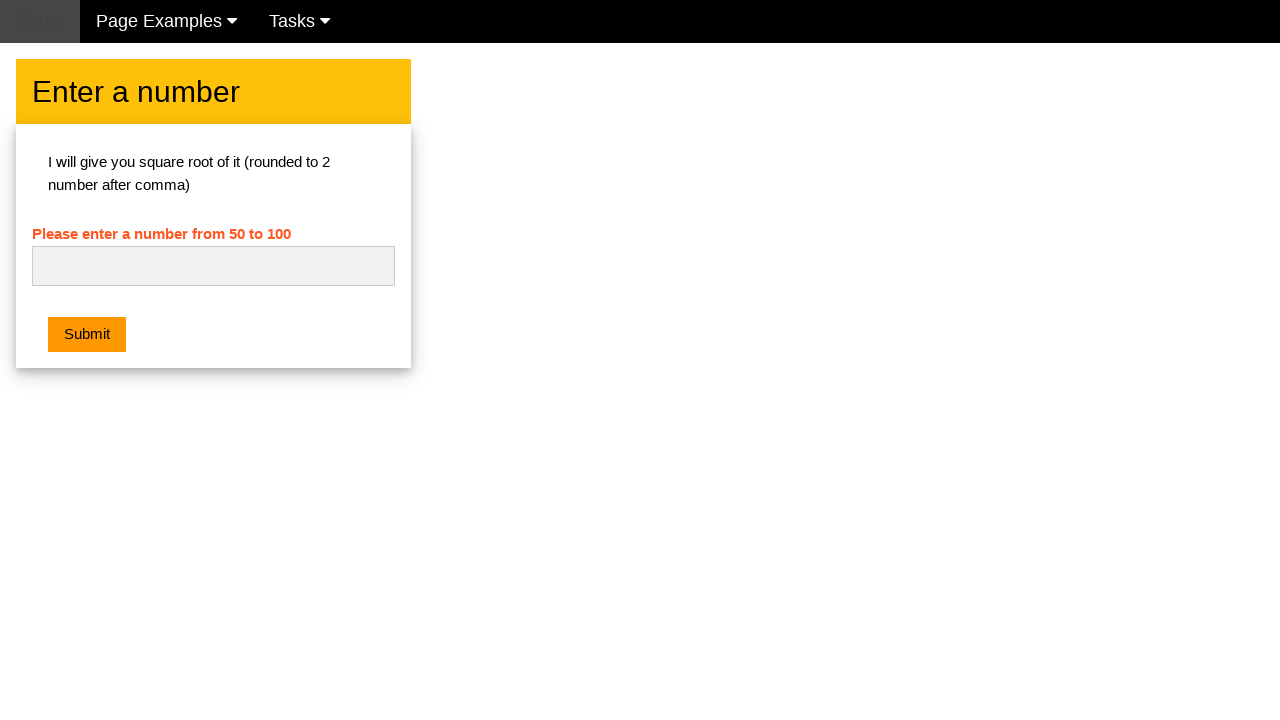

Entered number 36 (below 50) in the input field on #numb
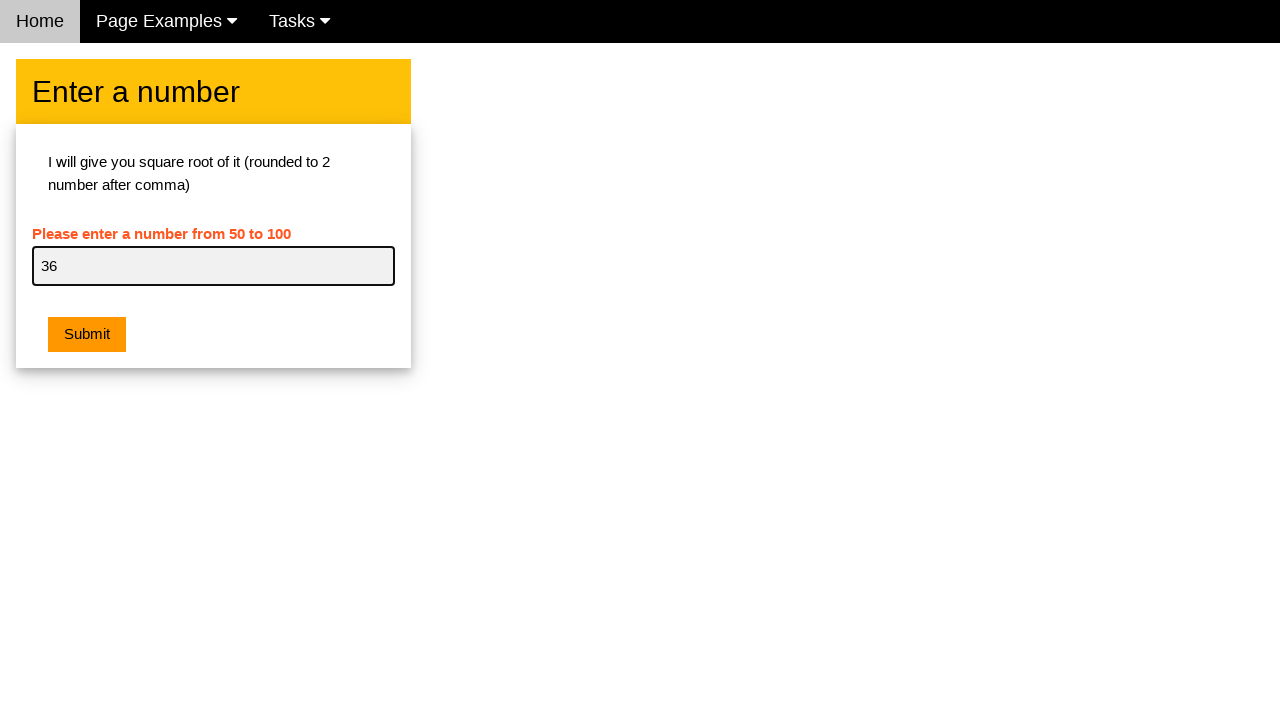

Clicked the submit button at (87, 335) on button
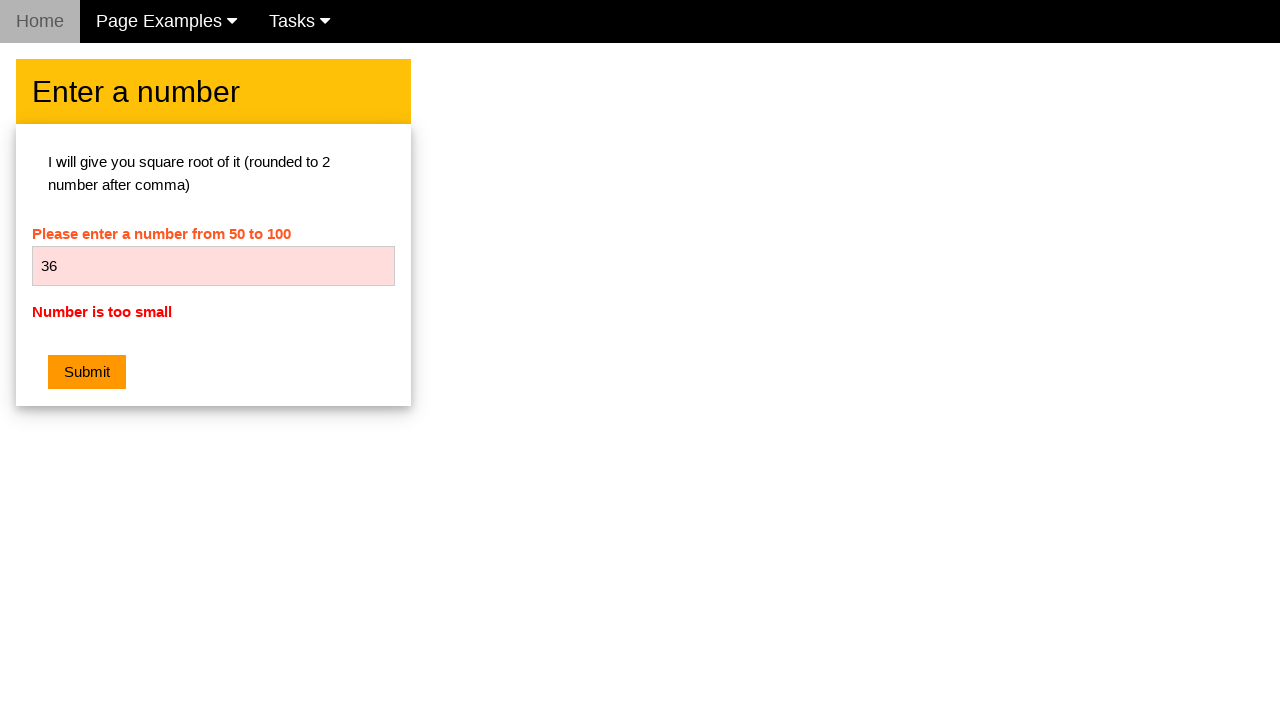

Retrieved error message text from the error element
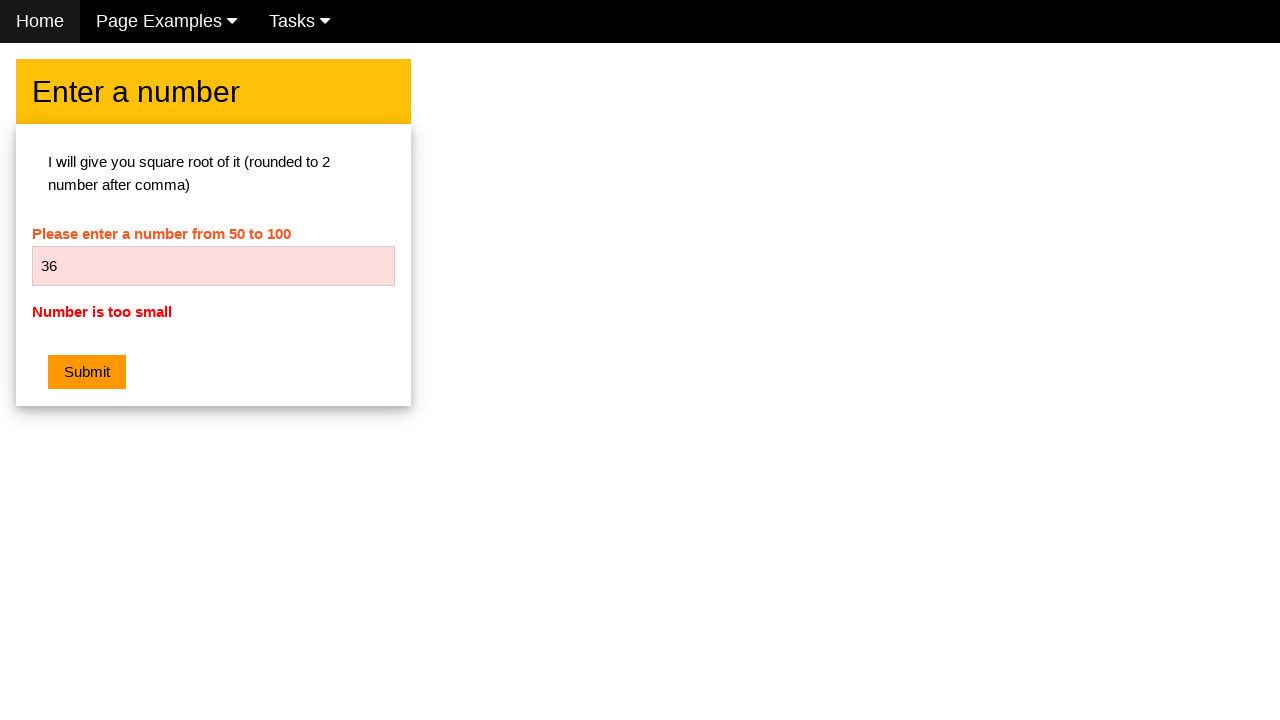

Verified error message 'Number is too small' is displayed
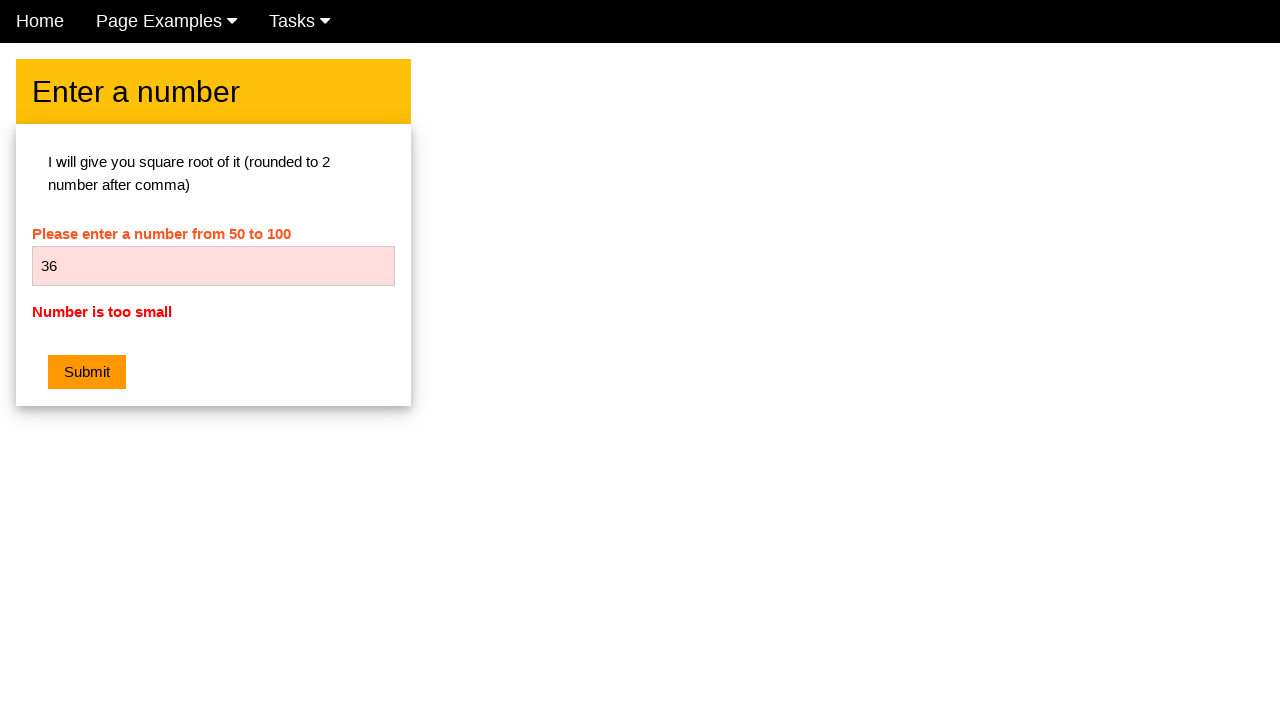

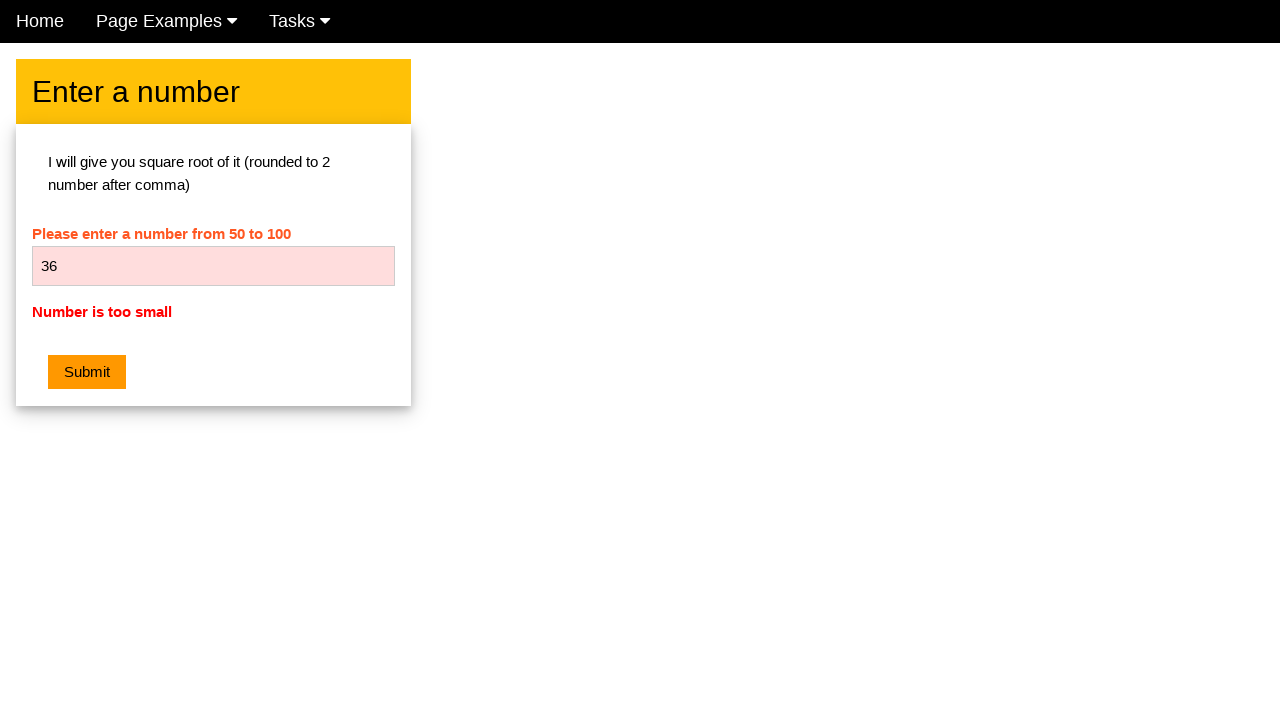